Tests browser window management functionality by maximizing the window, capturing its size and position, then resizing and repositioning the window to specific dimensions and coordinates.

Starting URL: https://www.myntra.com/

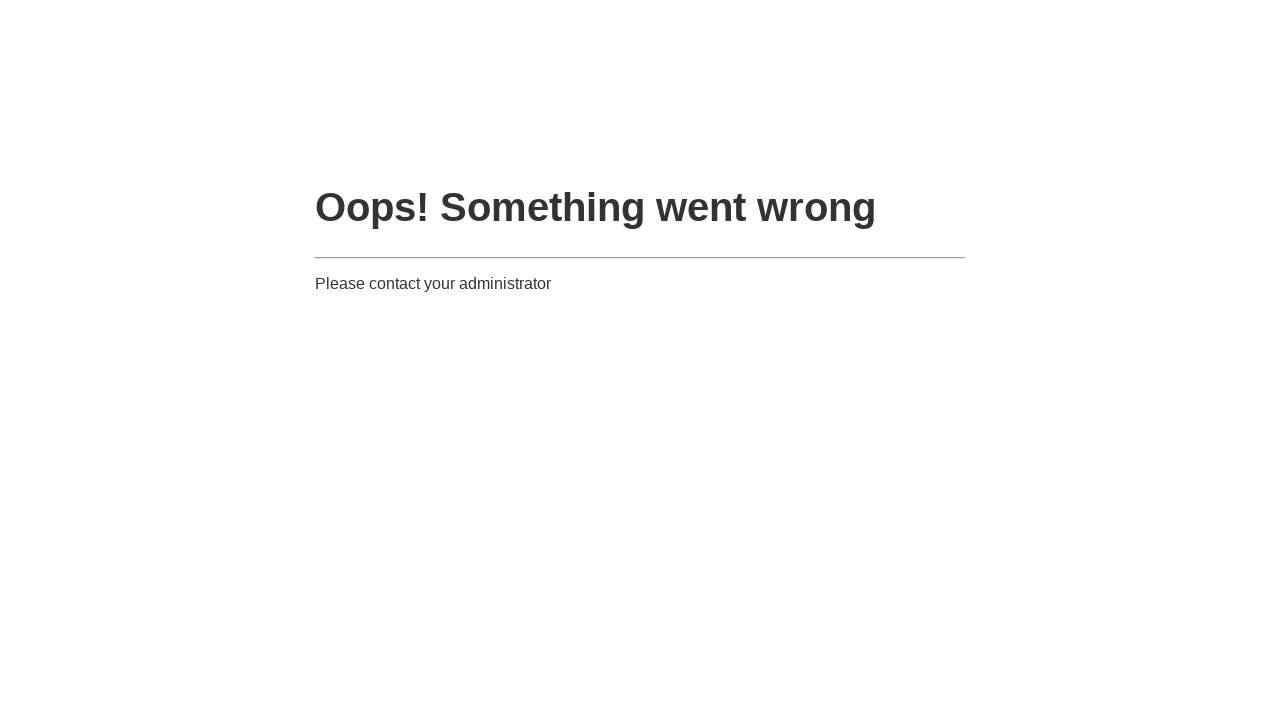

Set viewport size to 1920x1080 (maximized window)
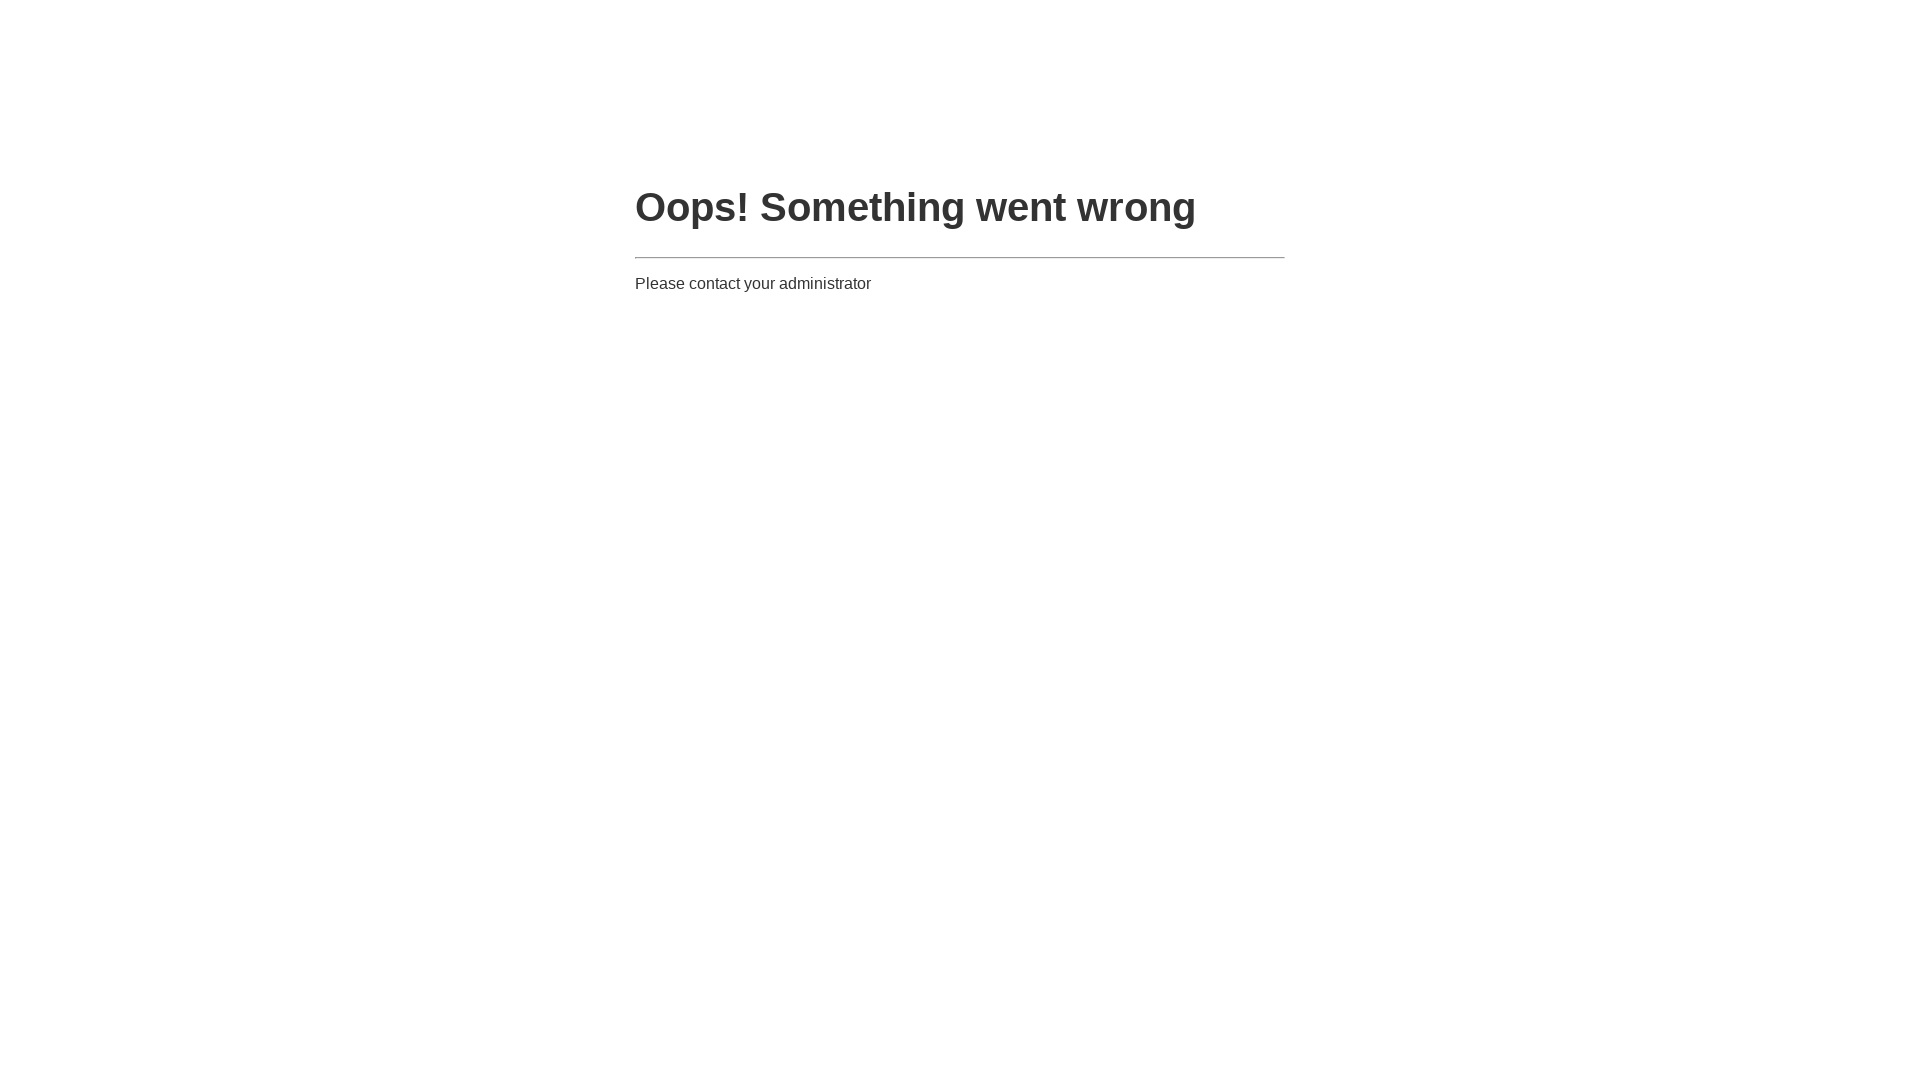

Captured current viewport size: 1920x1080
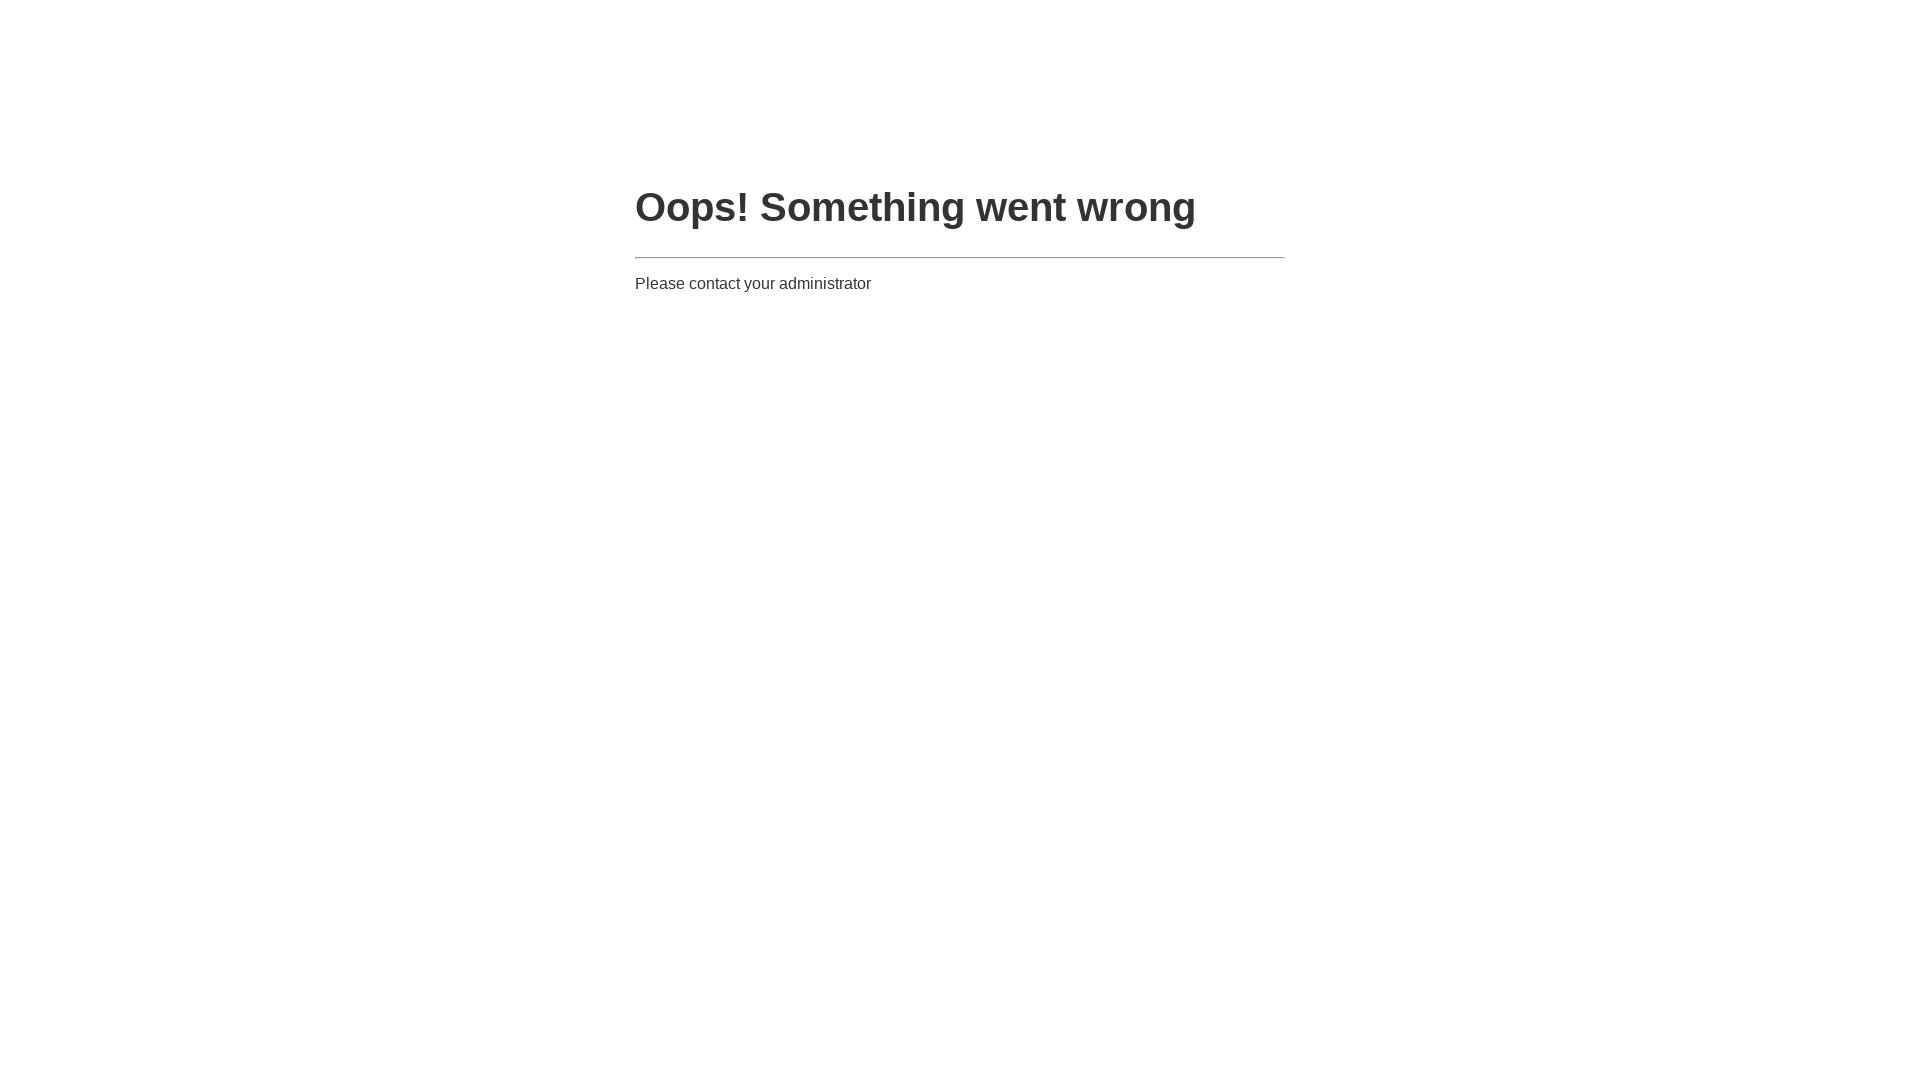

Waited 2 seconds before resizing window
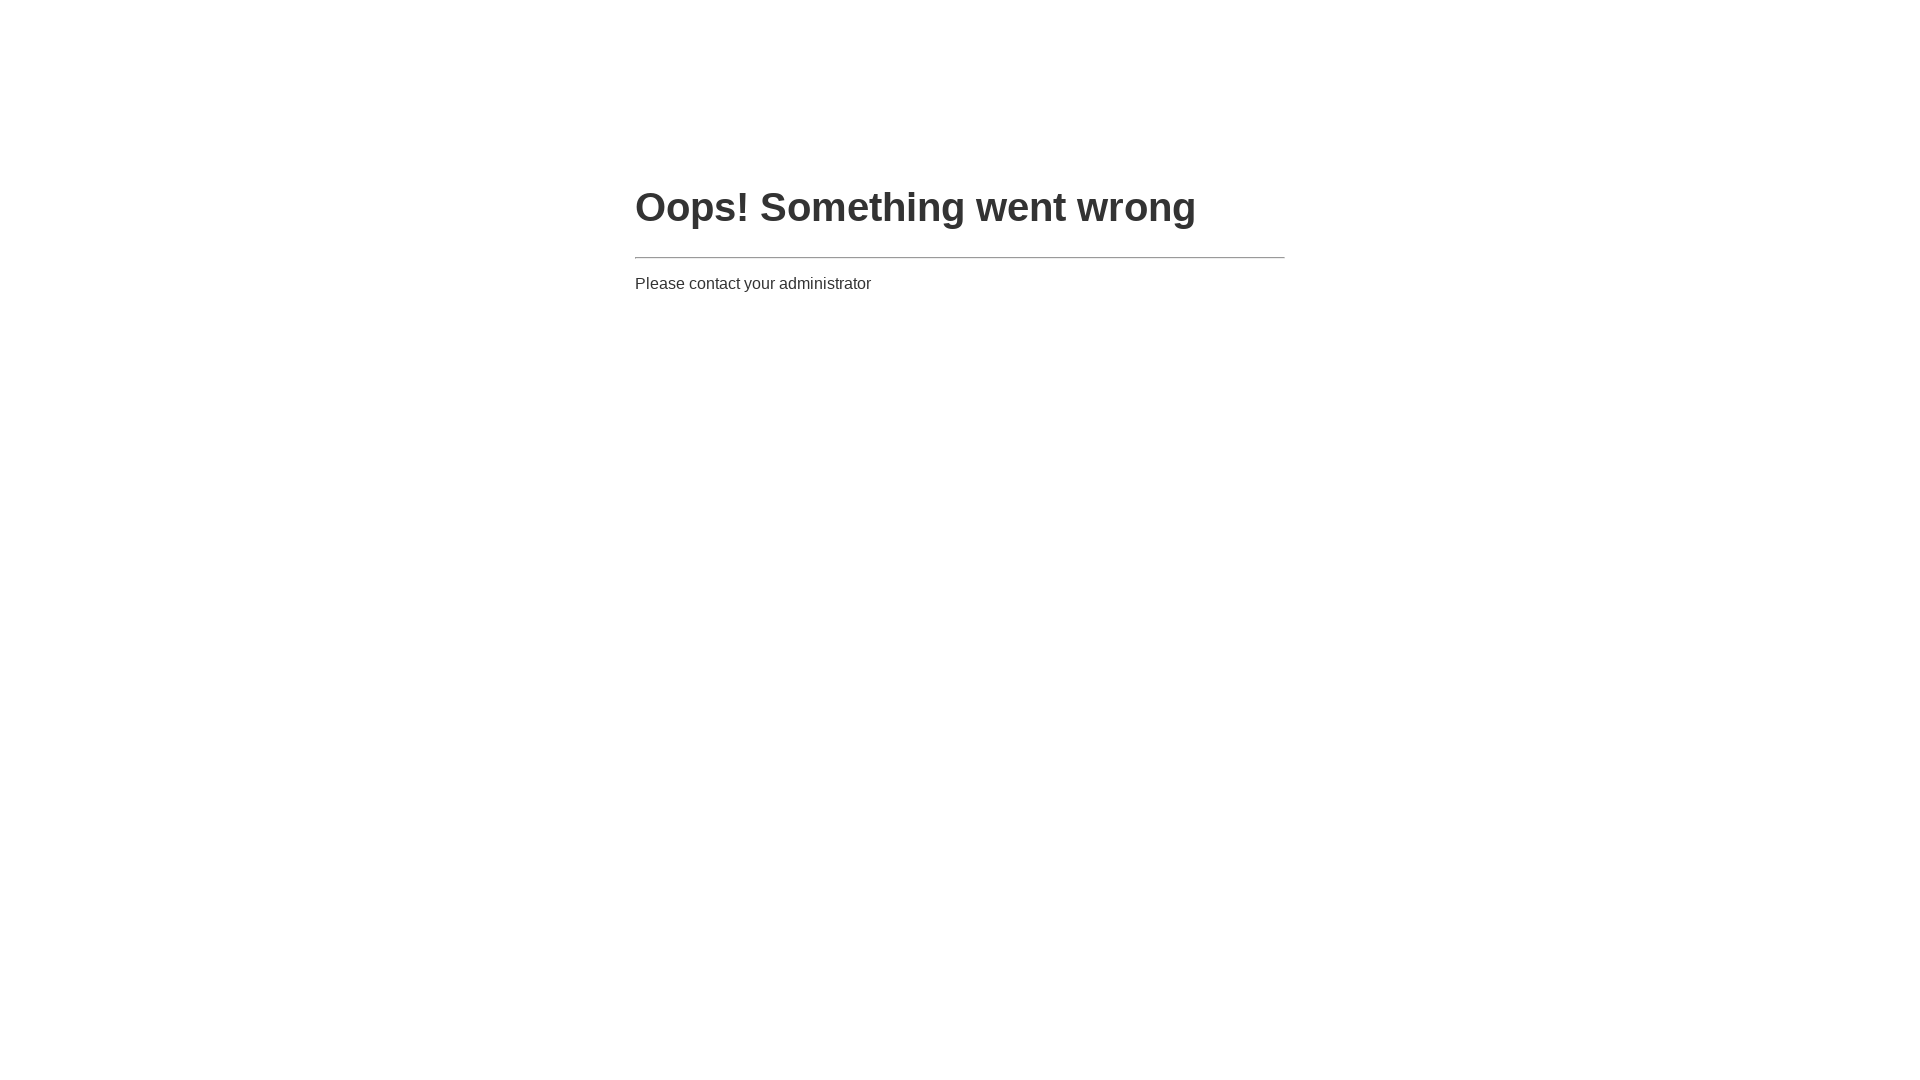

Resized viewport to 200x200 pixels
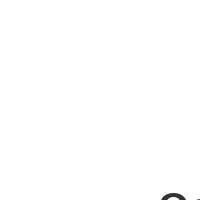

Waited 2 seconds after resizing
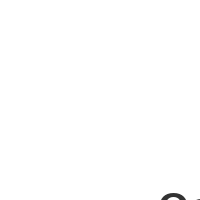

Verified new viewport size: 200x200
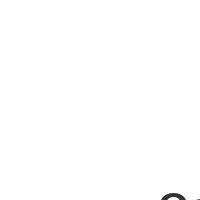

Final wait to observe window changes
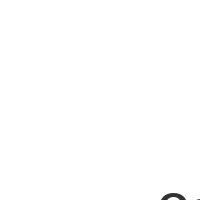

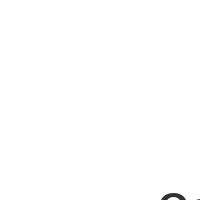